Tests AJAX functionality by clicking a button and waiting for dynamically loaded content to appear in a green notification area

Starting URL: http://uitestingplayground.com/ajax

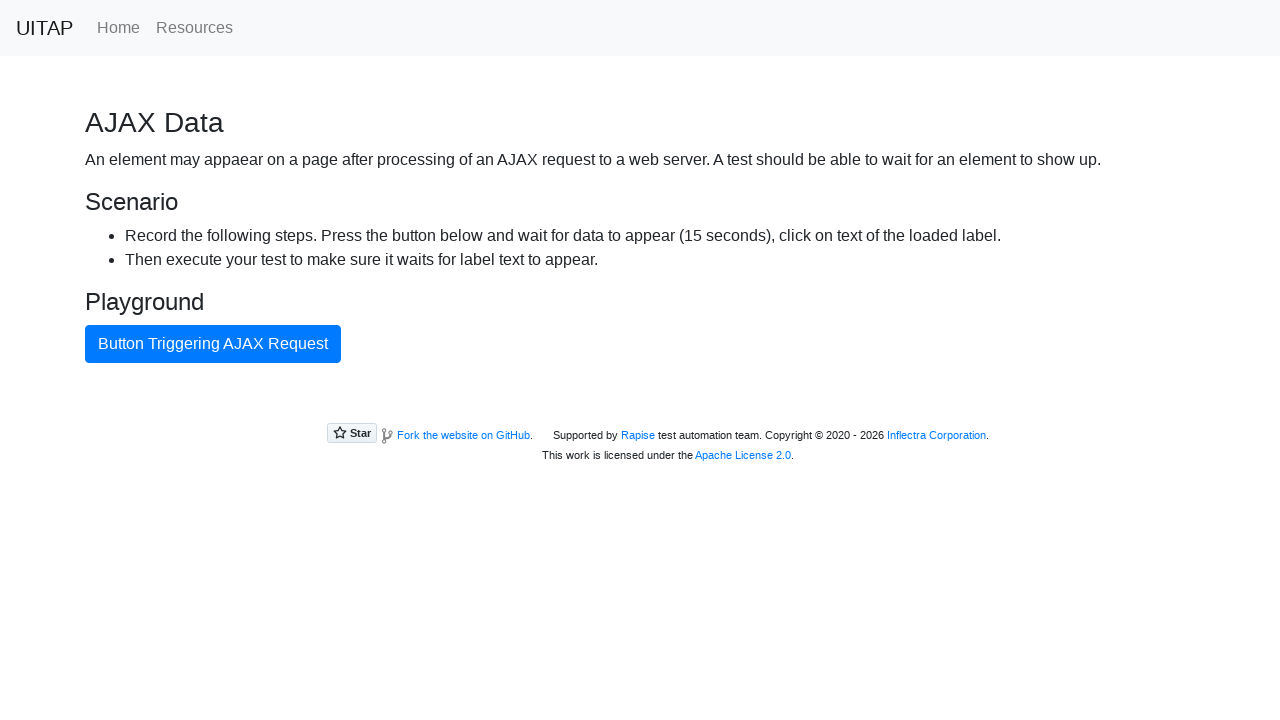

Clicked the blue AJAX button at (213, 344) on #ajaxButton
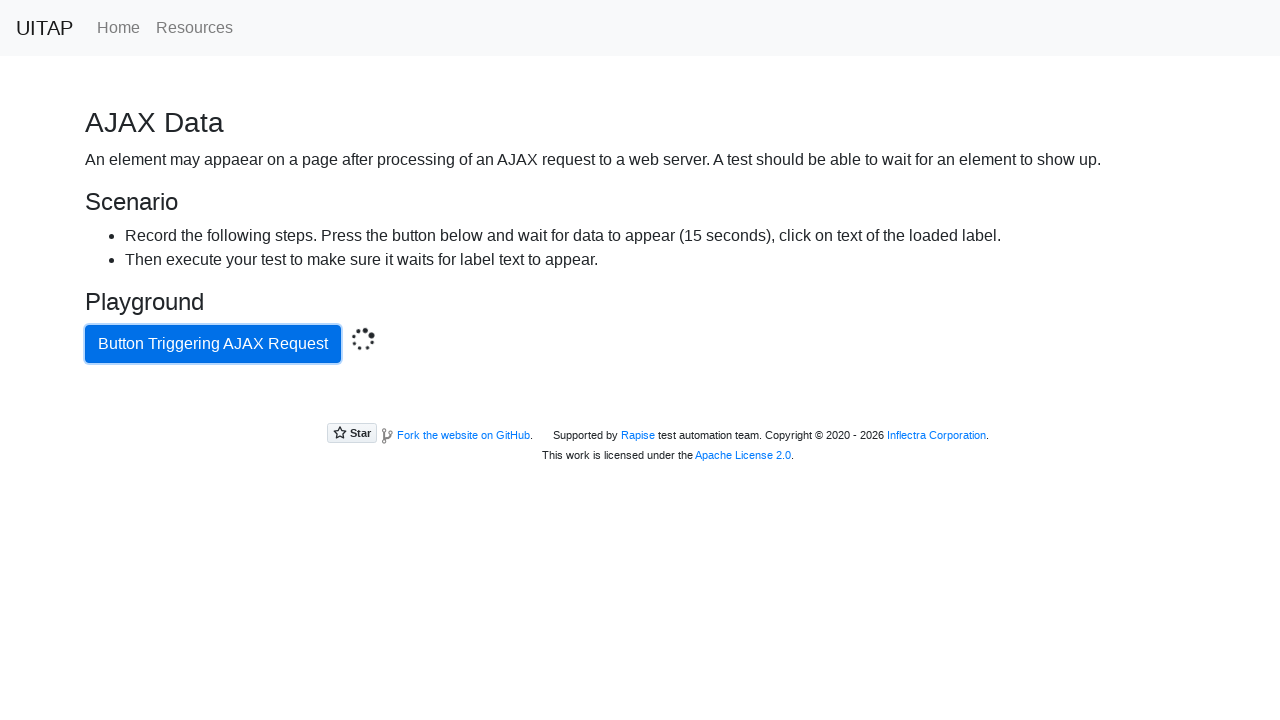

Green notification area loaded with dynamic content
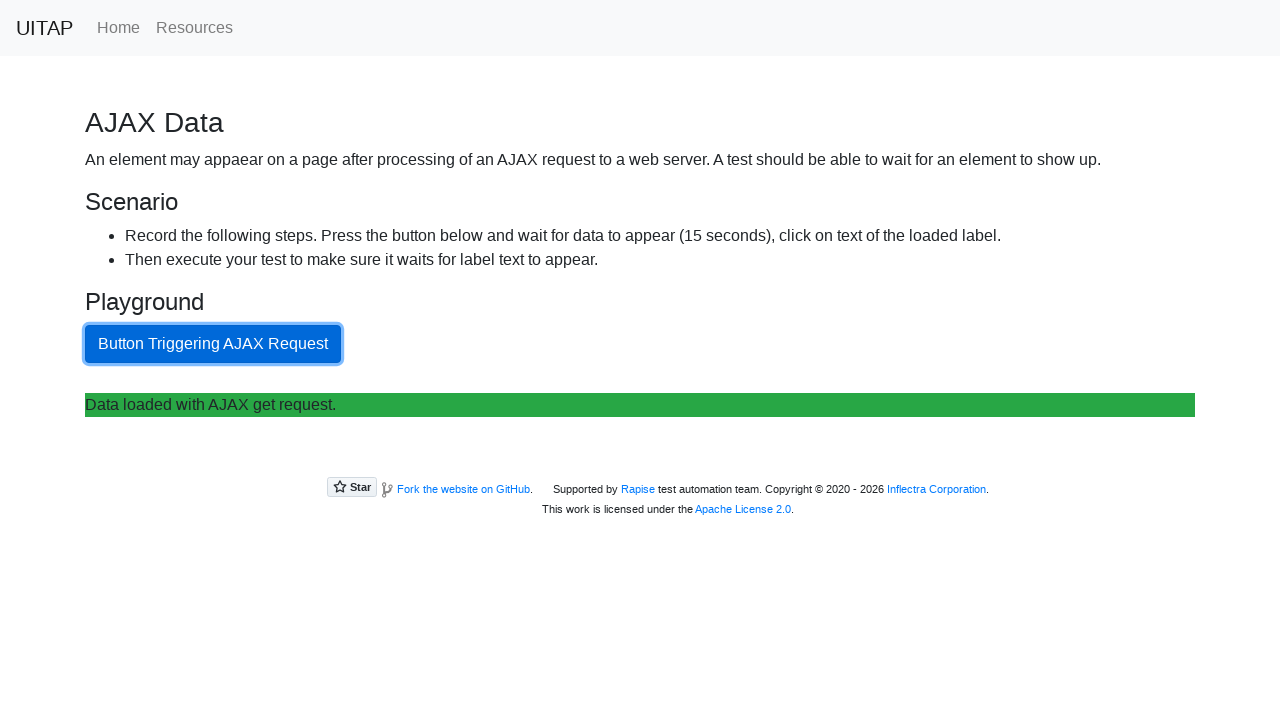

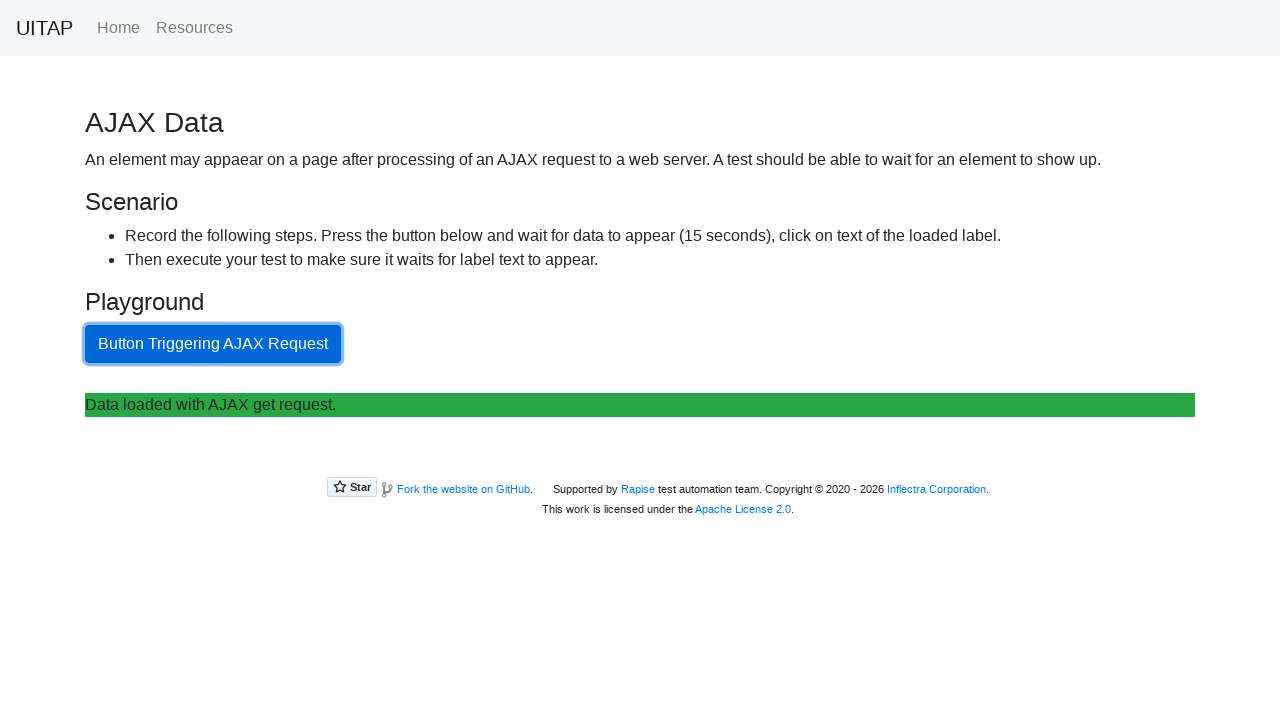